Enters text in the alert textbox, clicks the Alert button, and handles the JavaScript alert

Starting URL: https://rahulshettyacademy.com/AutomationPractice/

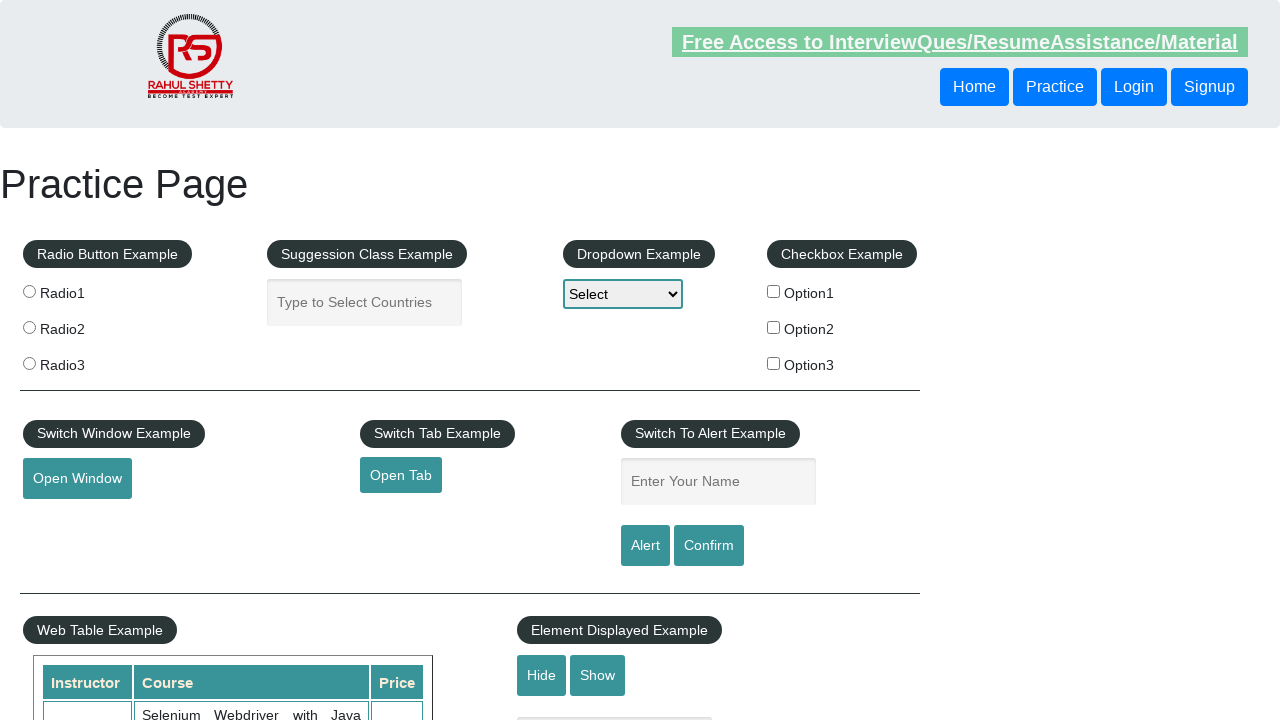

Entered 'Stori Card' in the alert textbox on #name
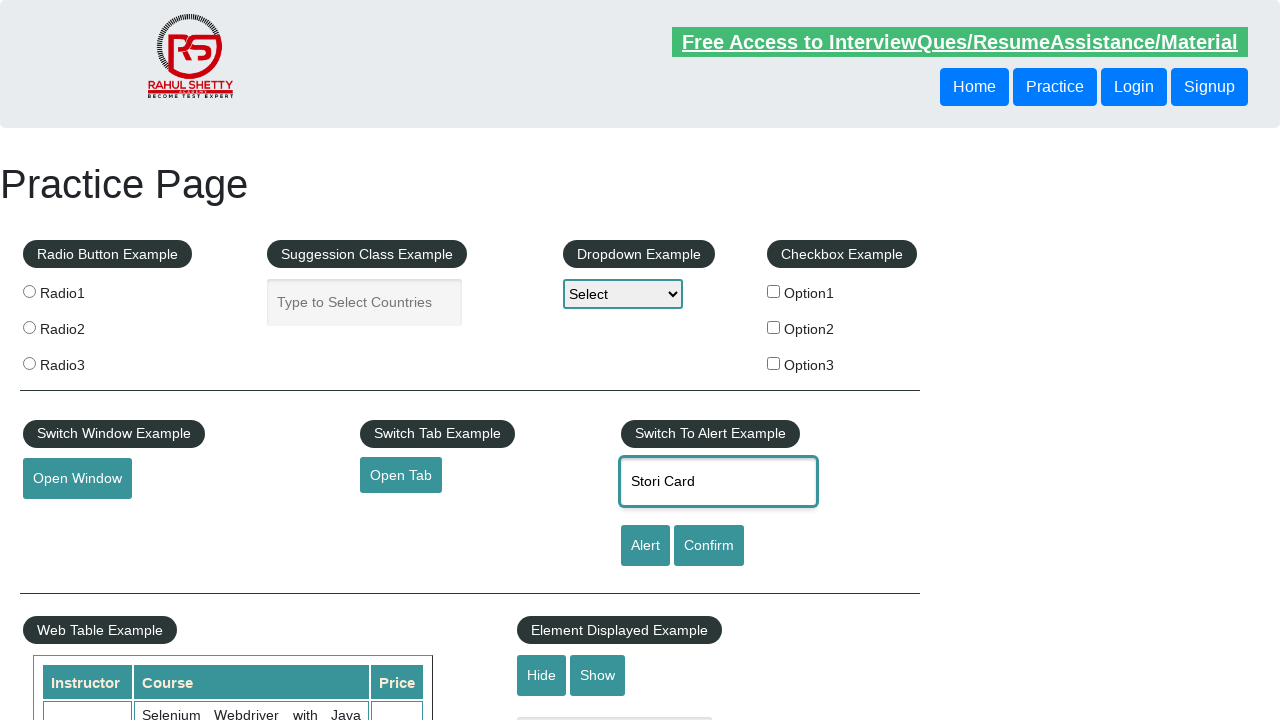

Set up dialog handler to accept alerts
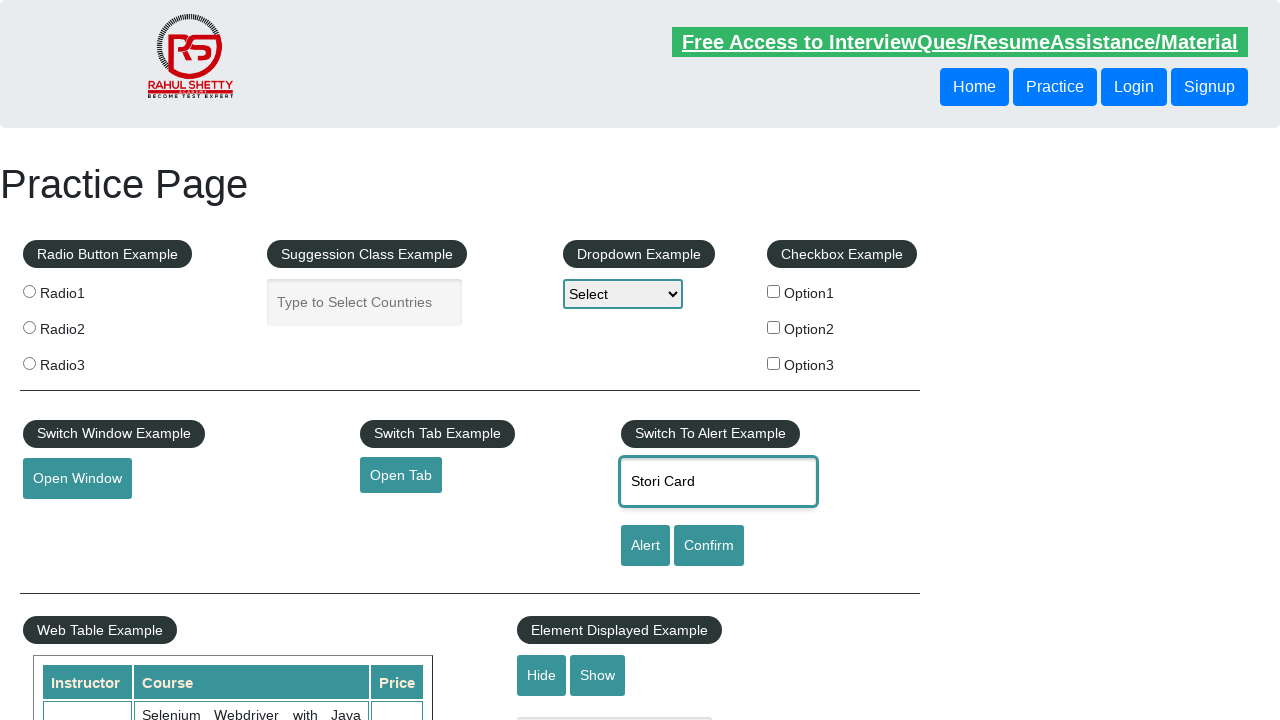

Clicked Alert button and accepted the JavaScript alert at (645, 546) on #alertbtn
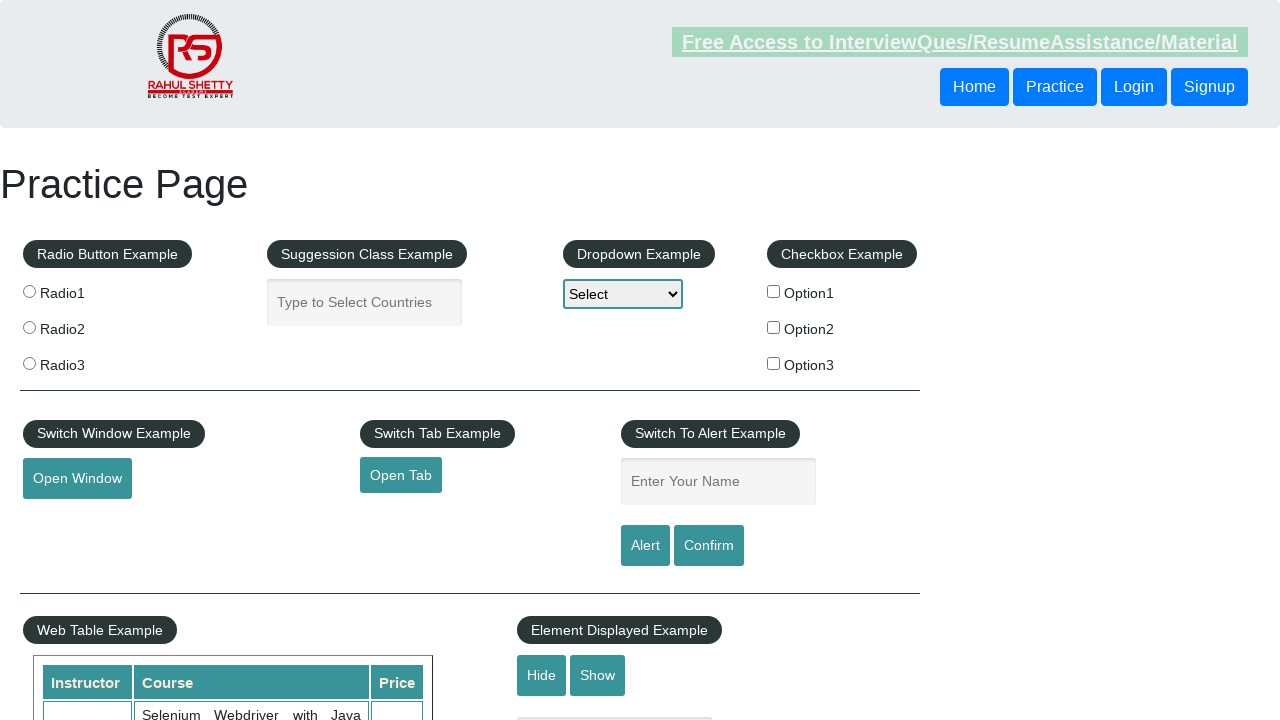

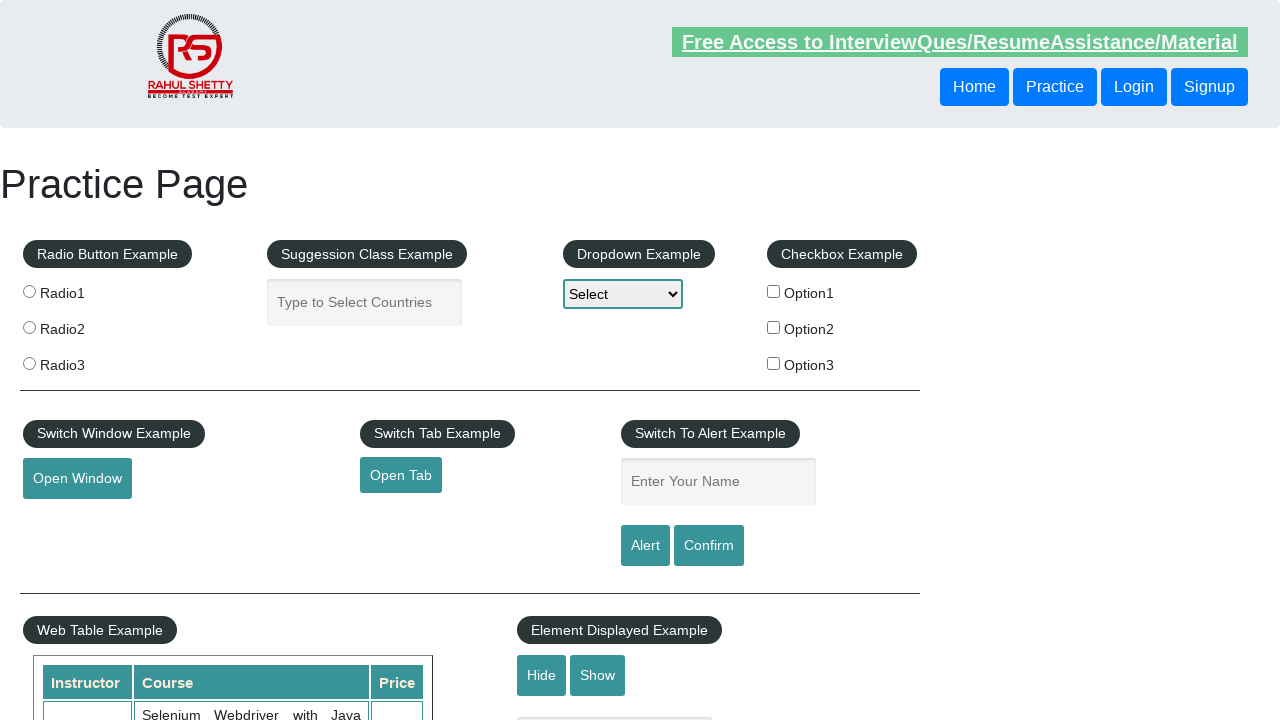